Tests right-click context menu functionality by right-clicking on an element, selecting an option from the context menu, and handling the resulting alert

Starting URL: https://swisnl.github.io/jQuery-contextMenu/demo.html

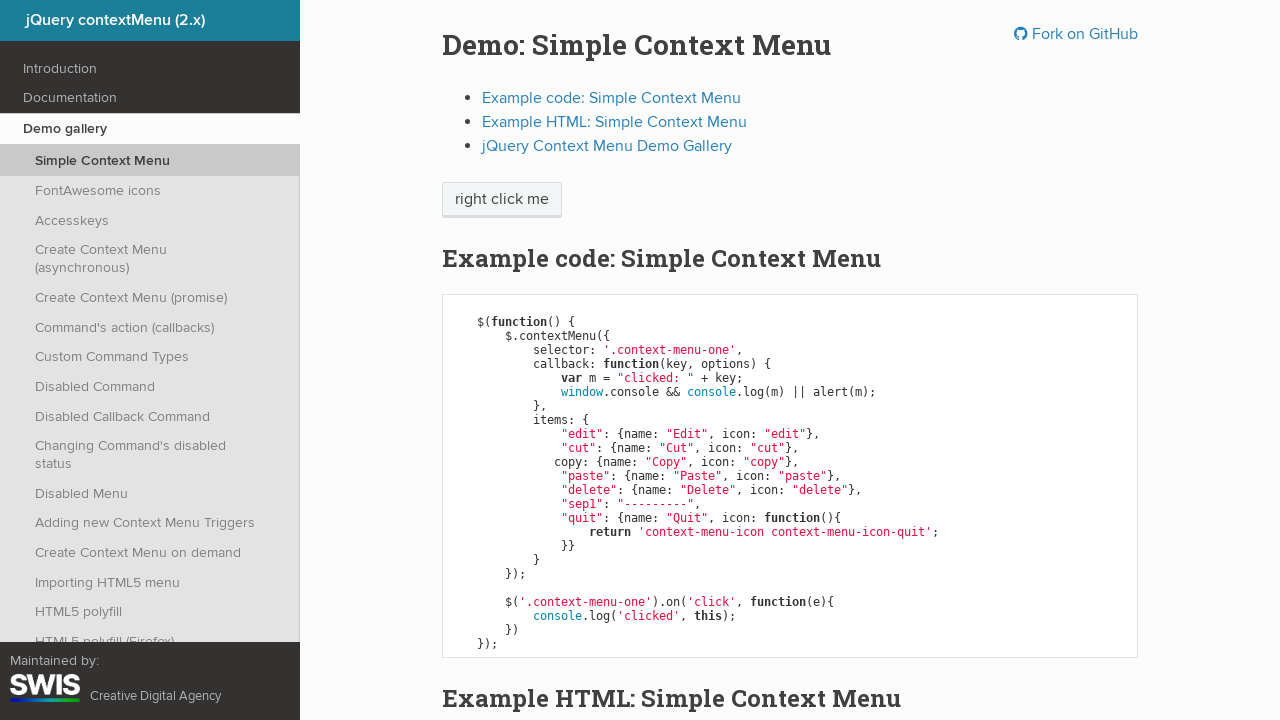

Right-clicked on context menu button to open context menu at (502, 200) on span.context-menu-one.btn.btn-neutral
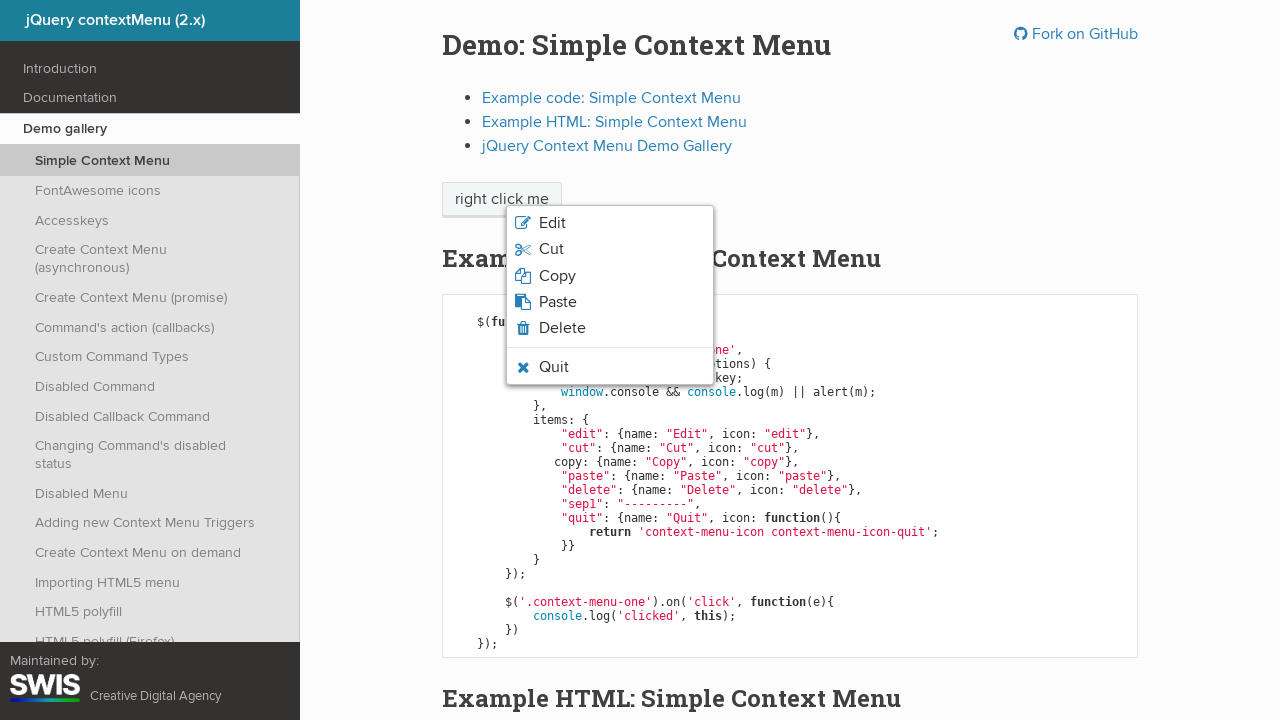

Clicked 'Edit' option from context menu at (552, 223) on xpath=//span[text()='Edit']
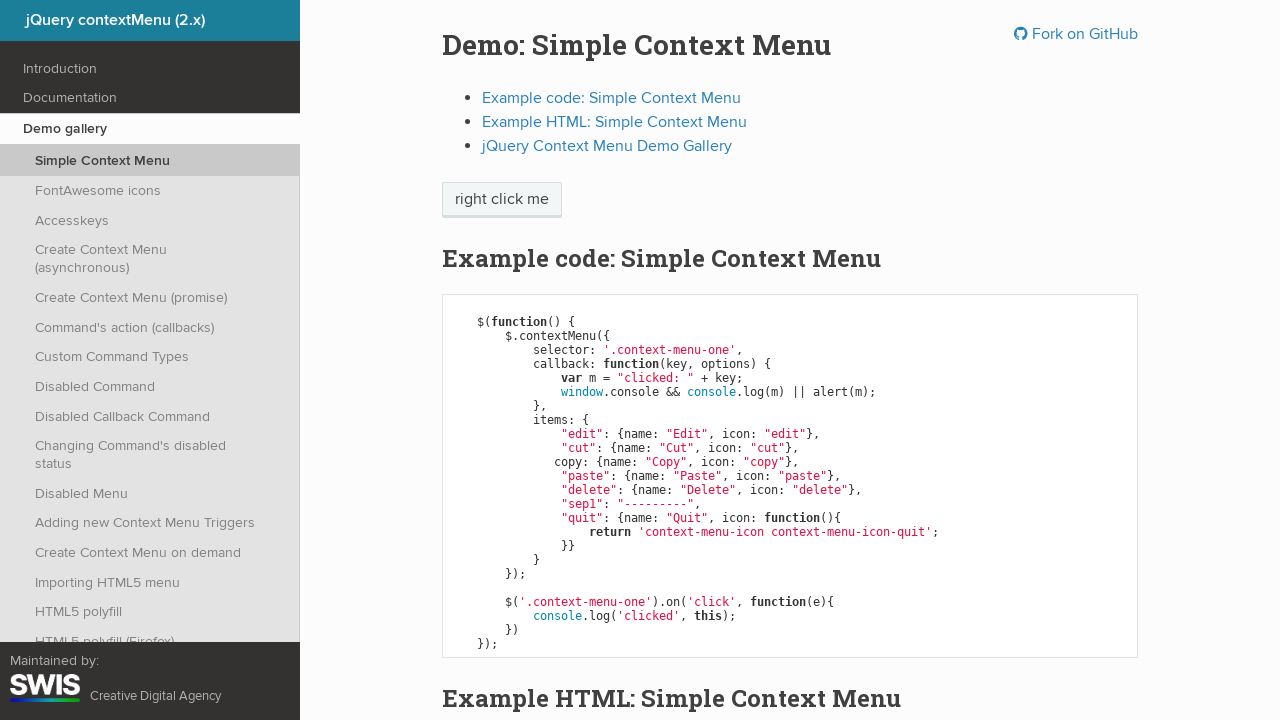

Set up dialog handler to accept alerts
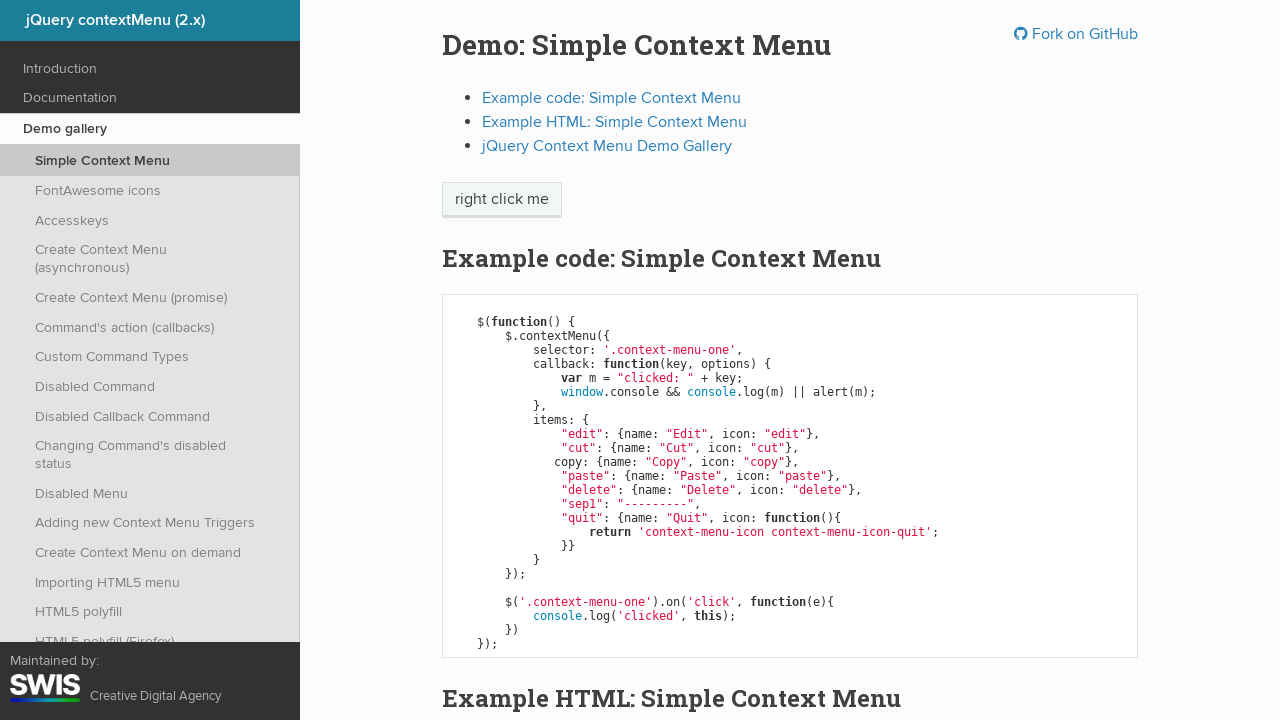

Waited 1 second for alert to appear and be handled
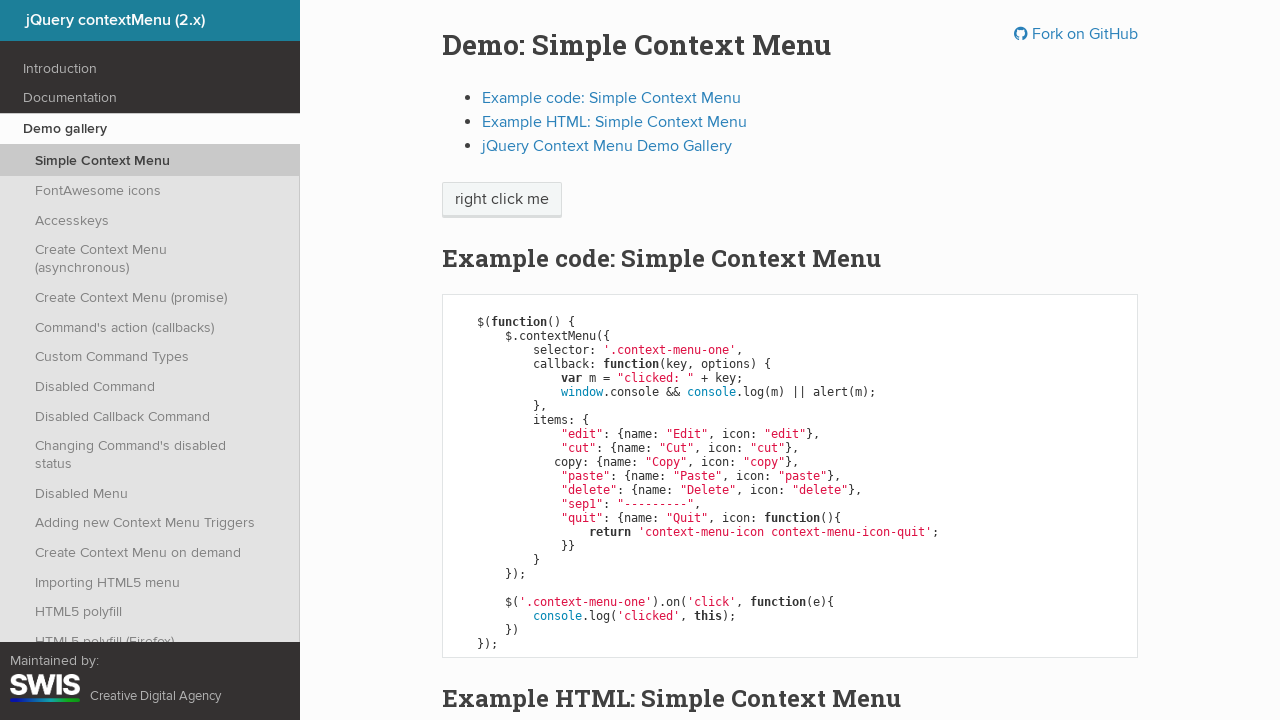

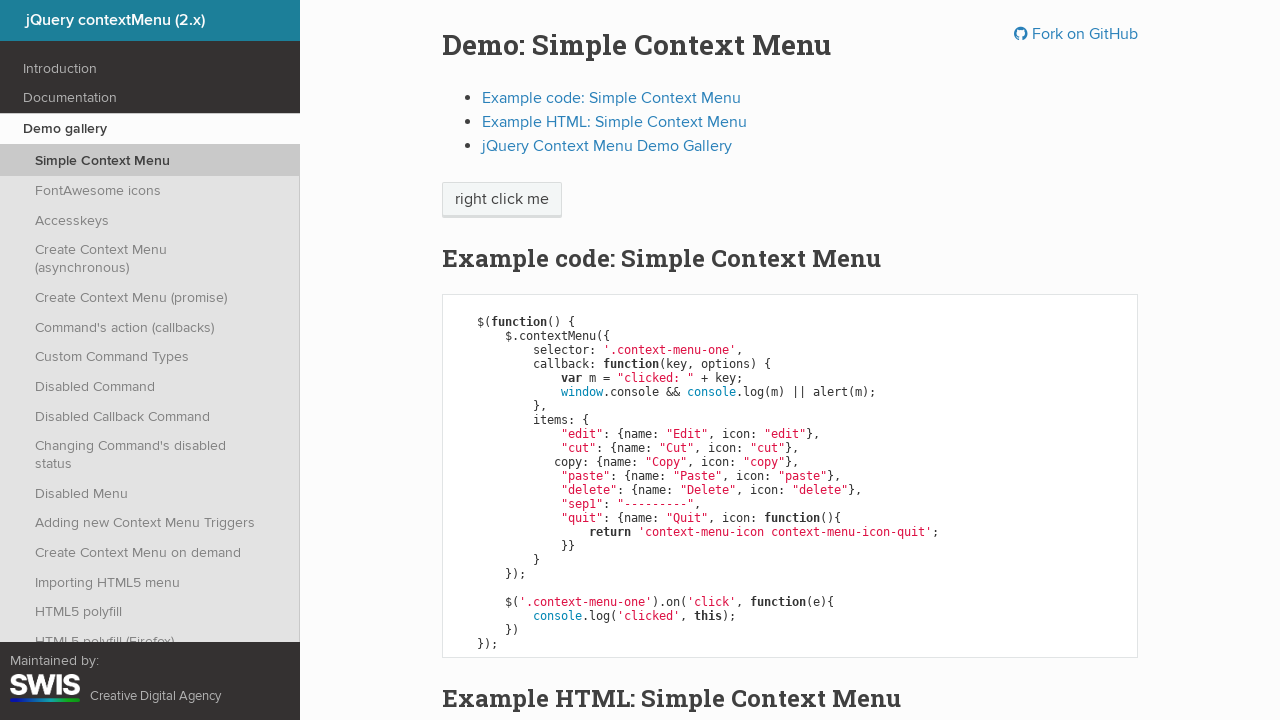